Opens the Maven Repository website and maximizes the browser window to verify basic page loading functionality.

Starting URL: https://www.mvnrepository.com/

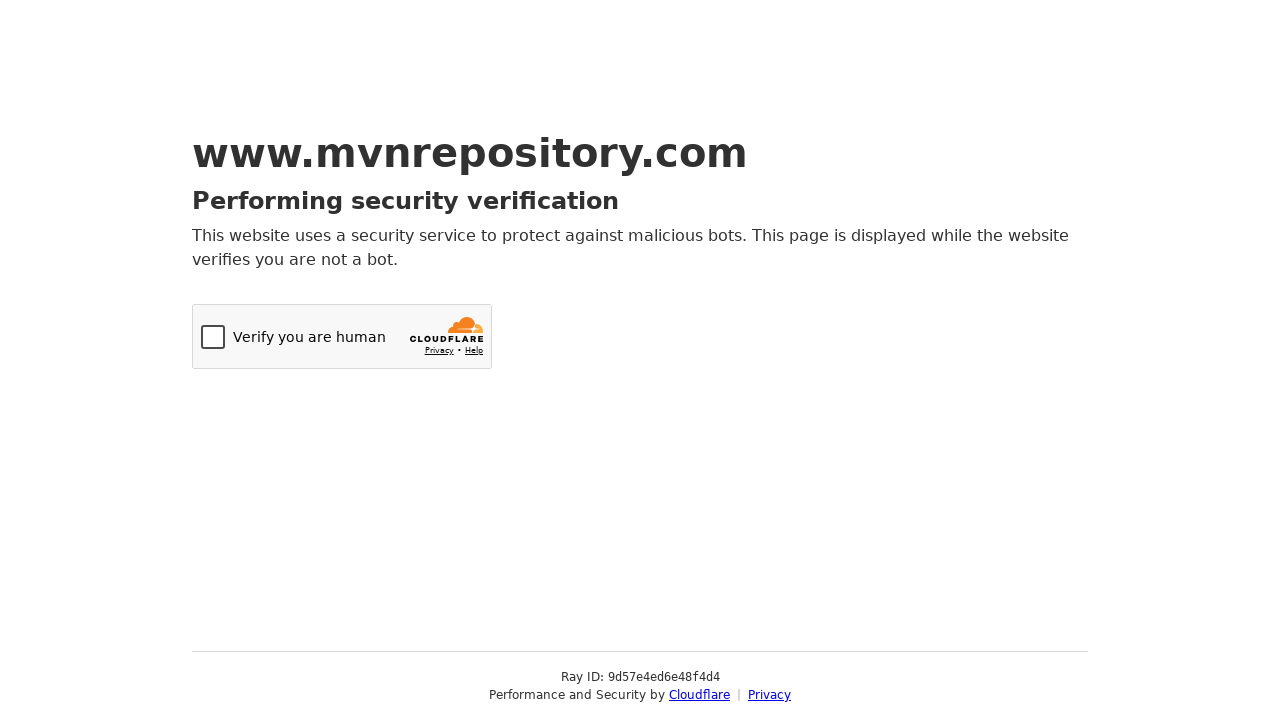

Set viewport size to 1920x1080 to maximize browser window
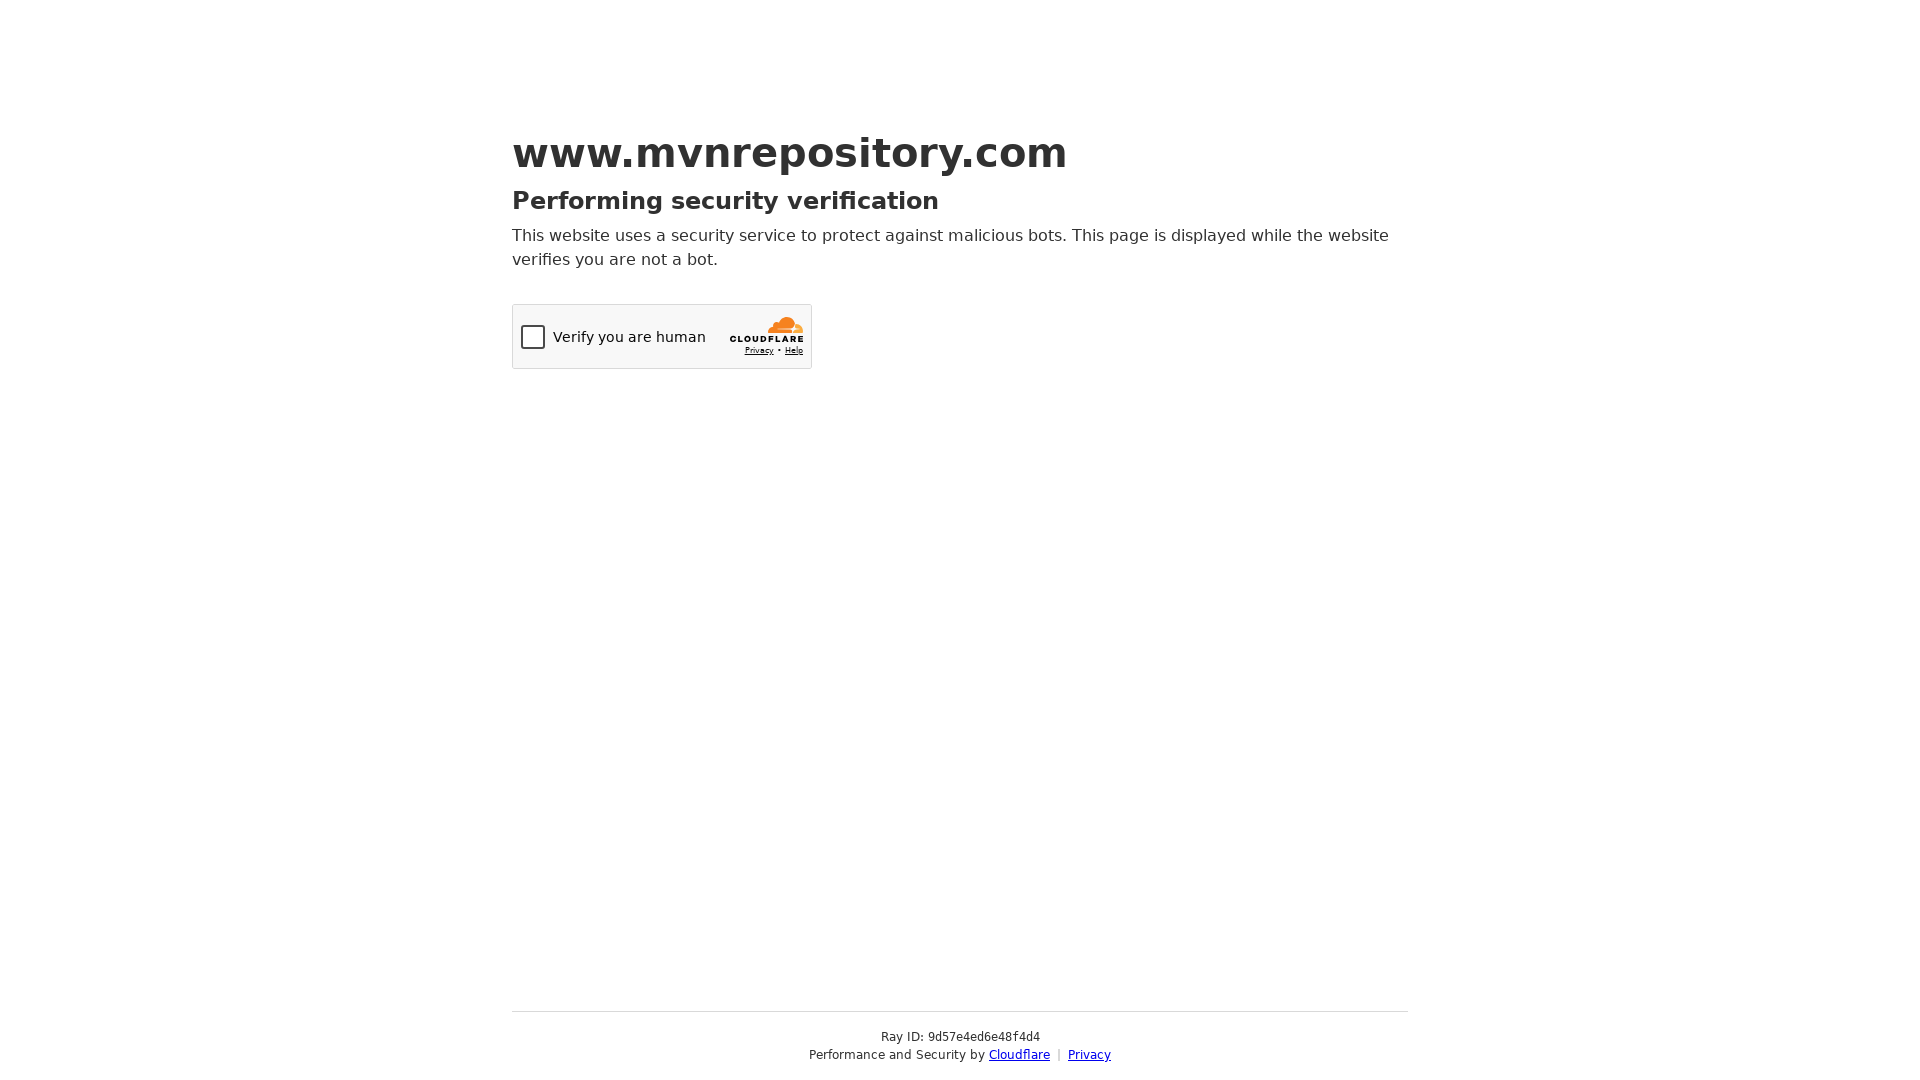

Maven Repository website page loaded successfully
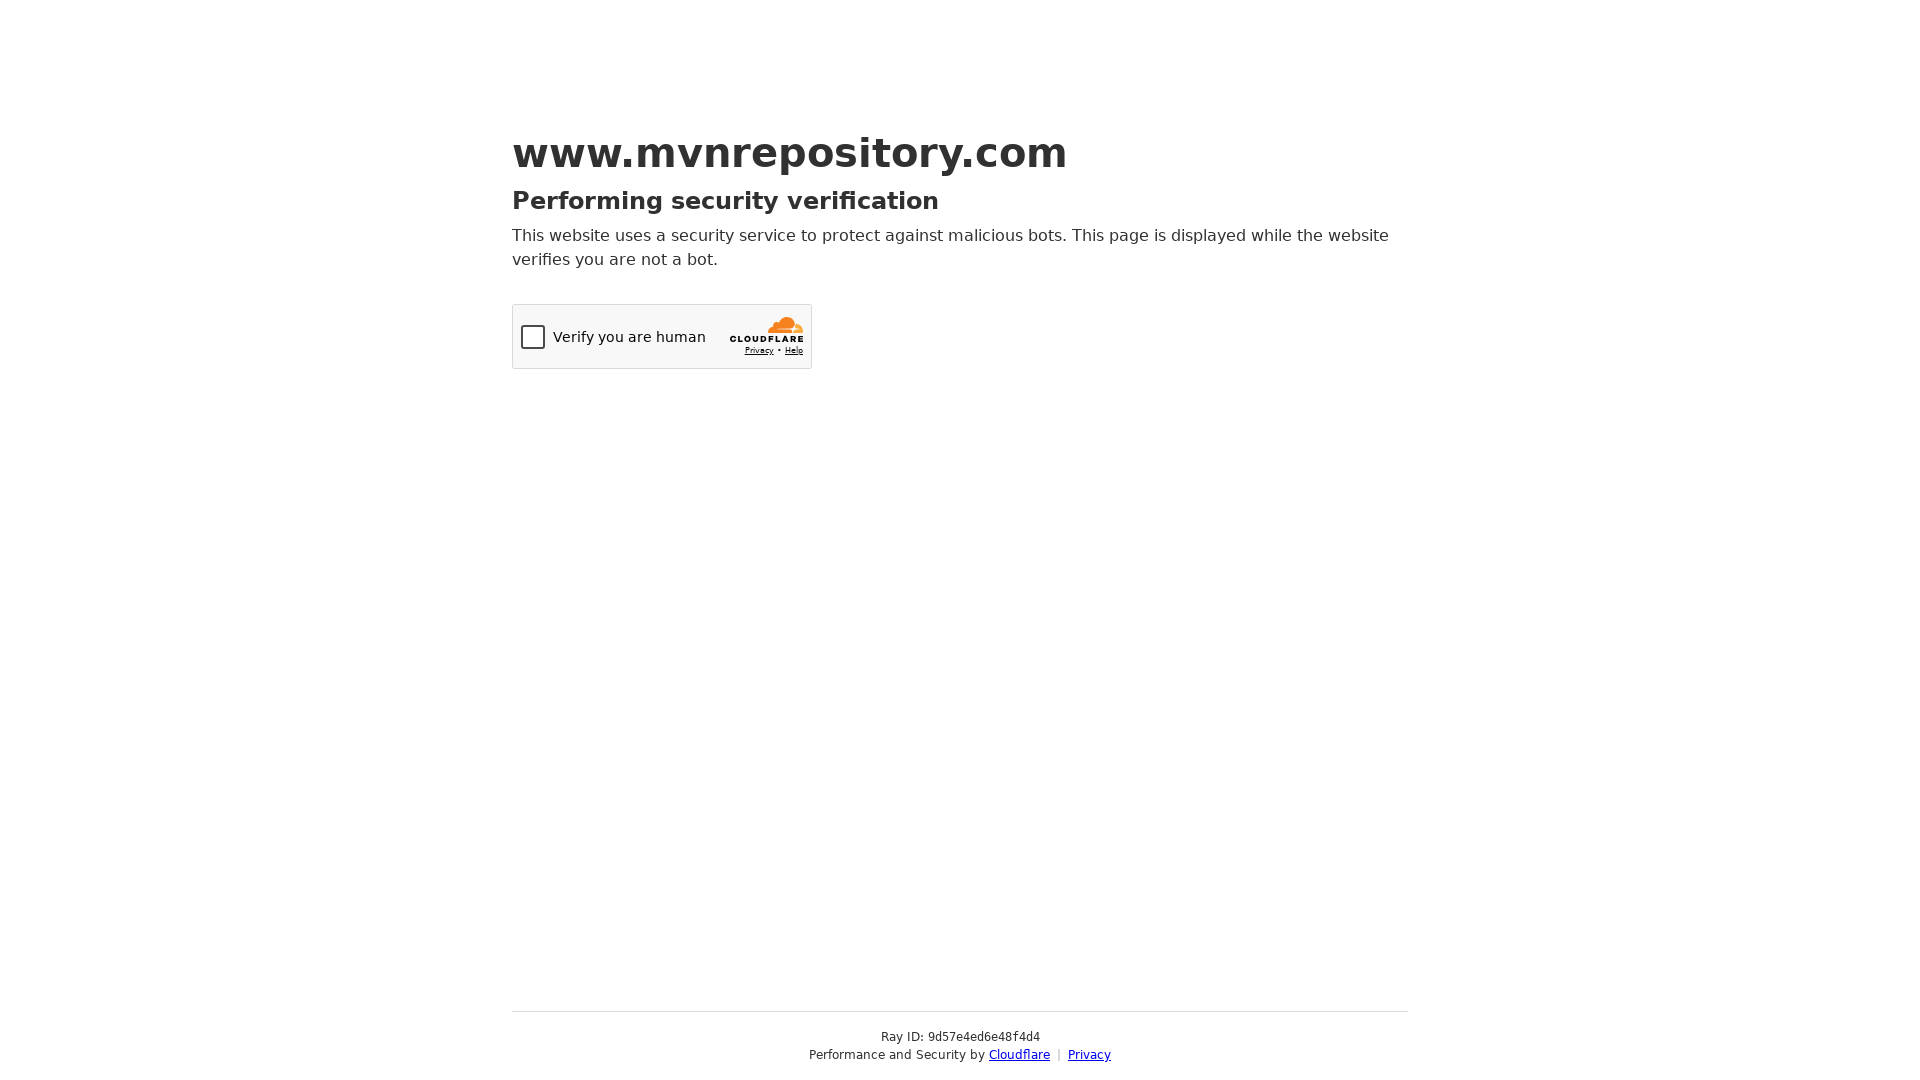

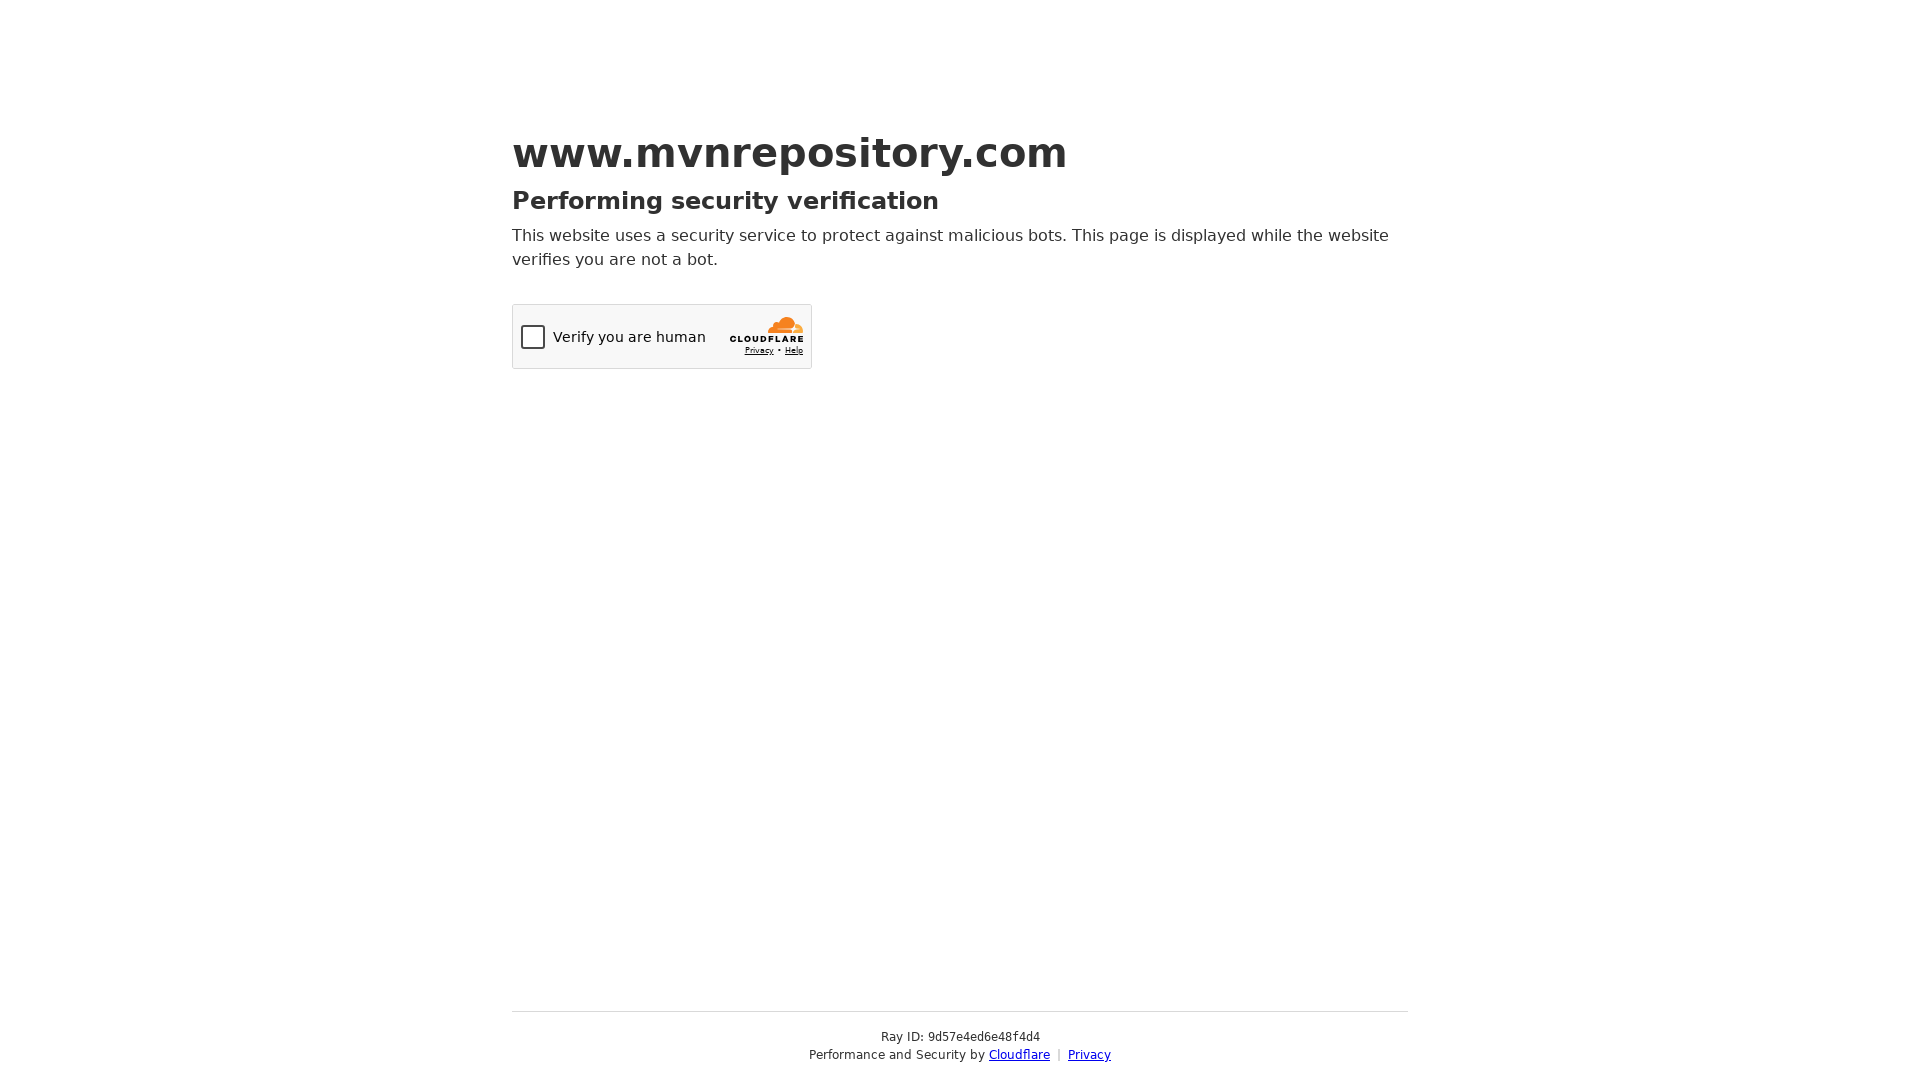